Navigates to YouTube homepage and retrieves the page title

Starting URL: https://www.youtube.com/

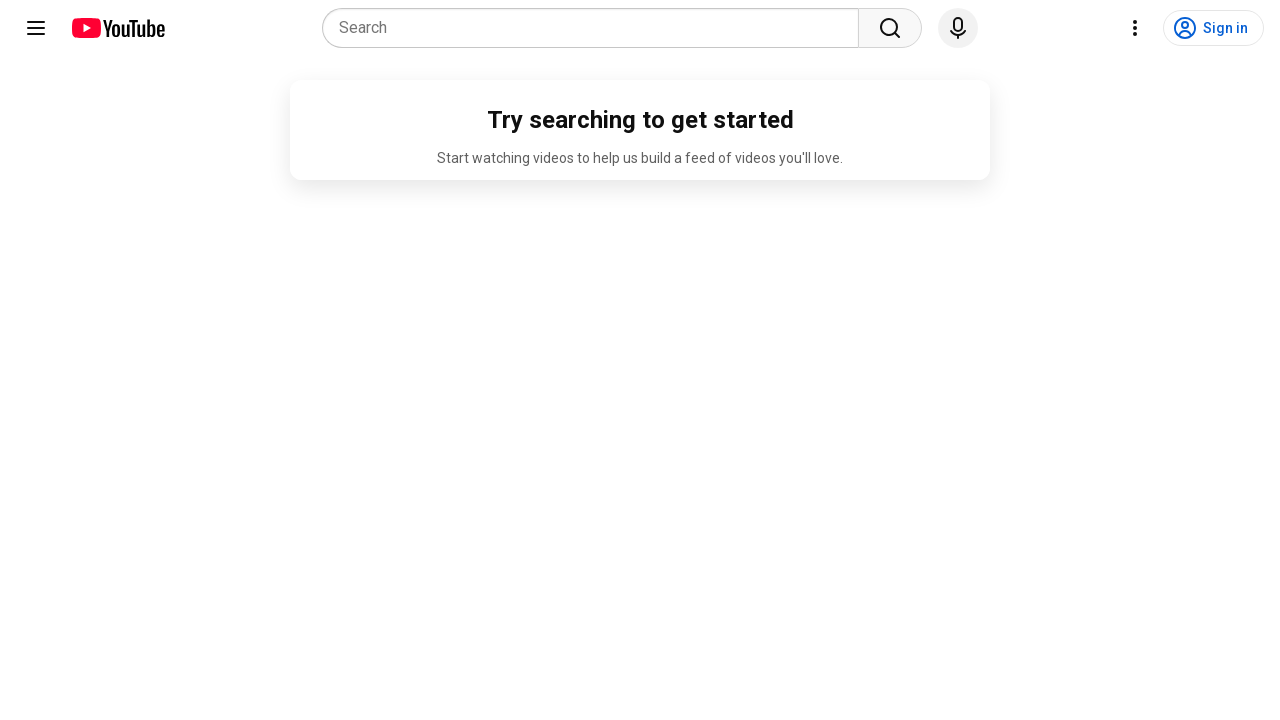

Navigated to YouTube homepage
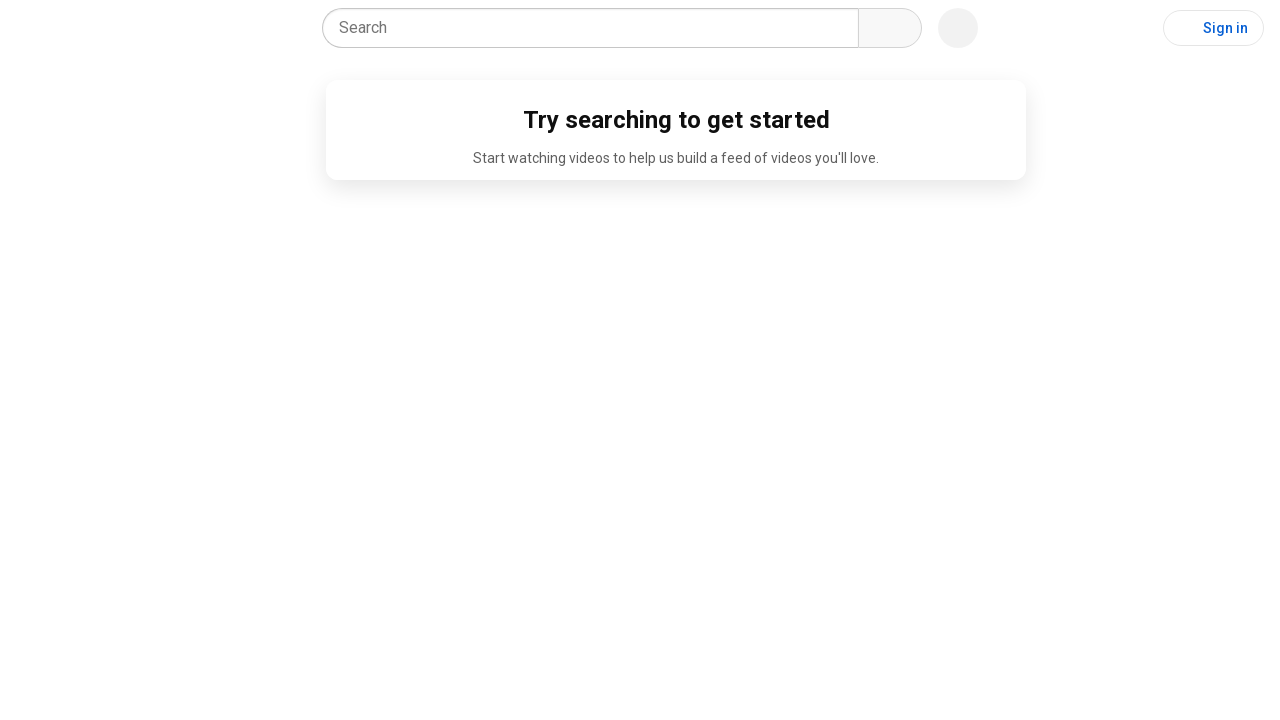

Retrieved page title
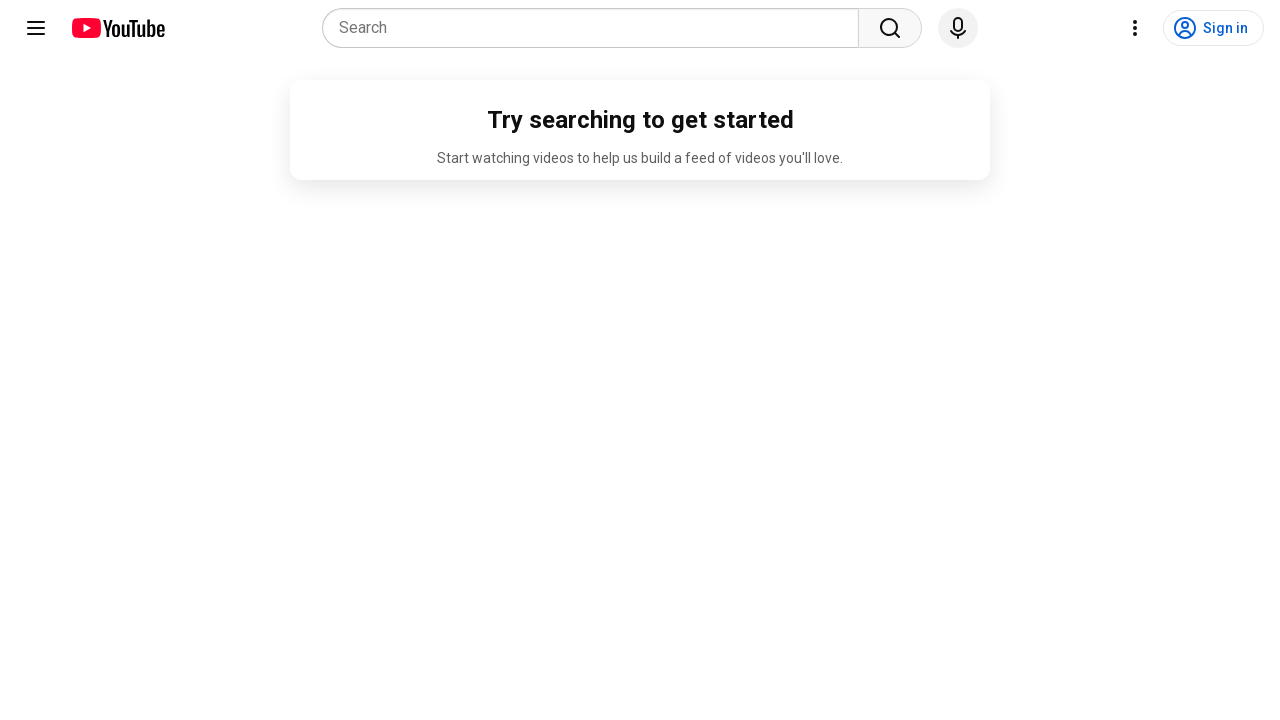

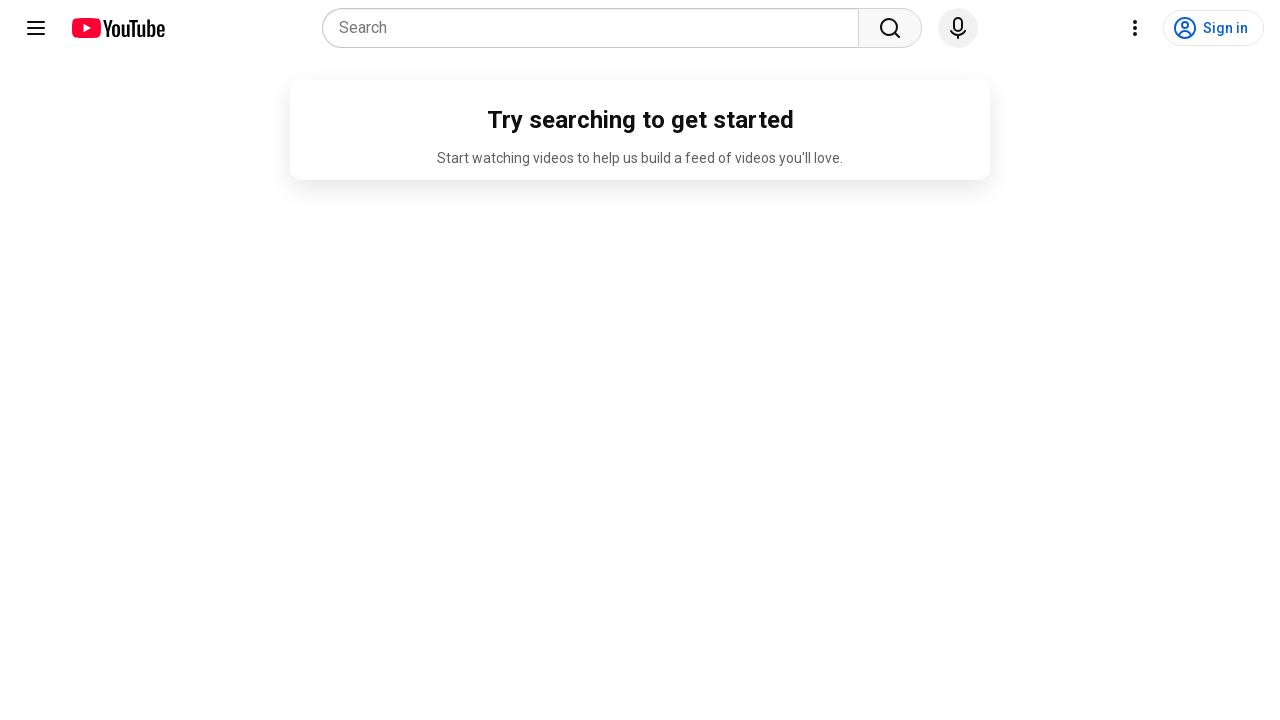